Tests a registration form by filling in first name, last name, and email fields, then submitting the form and verifying the success message

Starting URL: http://suninjuly.github.io/registration1.html

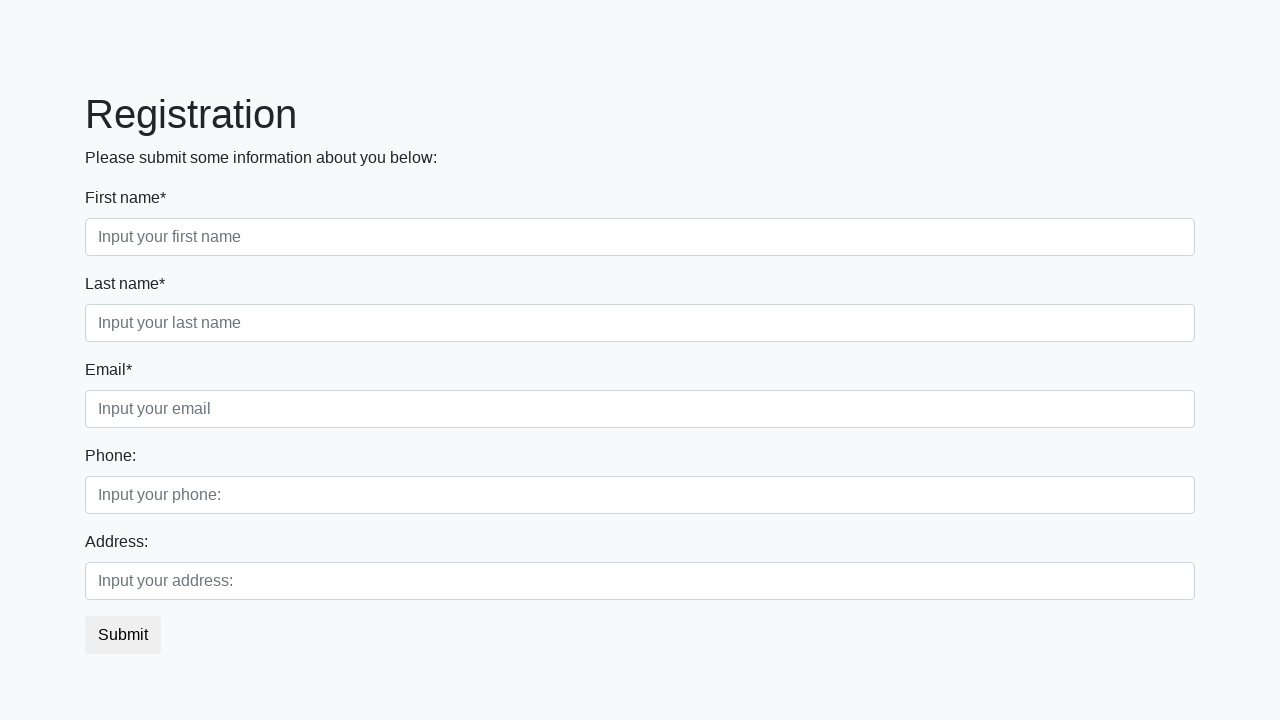

Filled first name field with 'John' on //div[@class='first_block']/div[@class='form-group first_class']/input
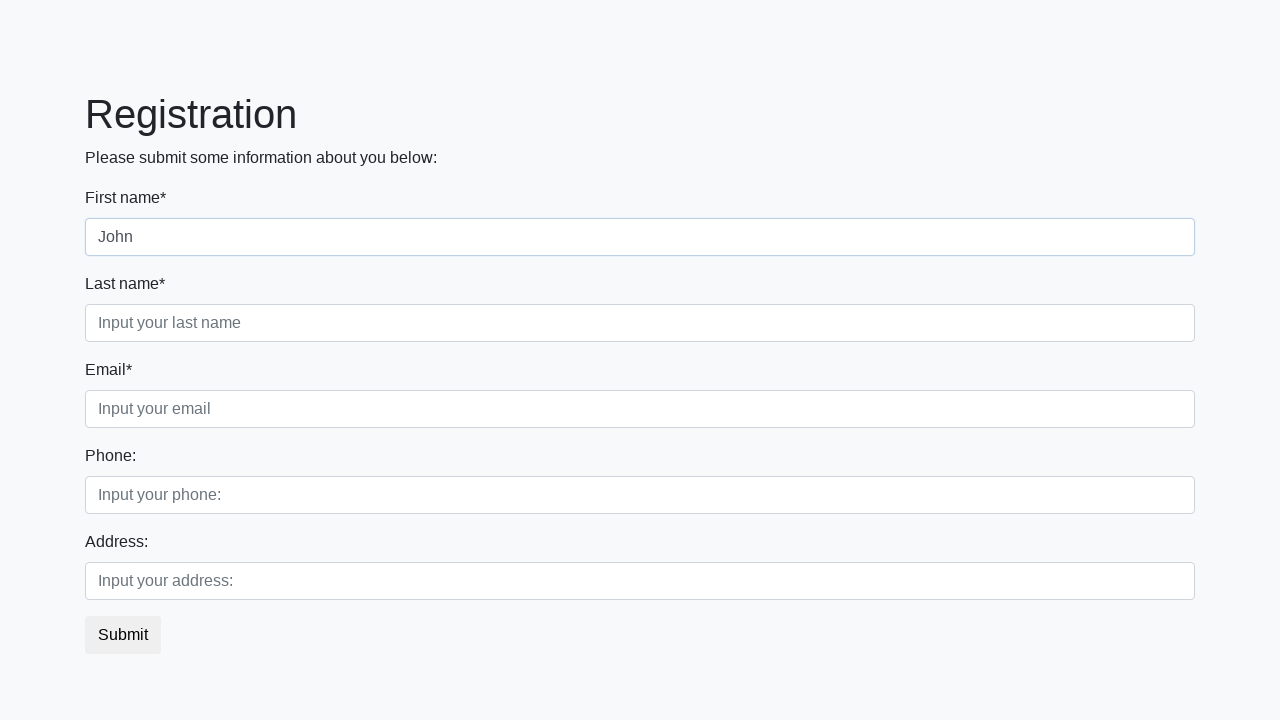

Filled last name field with 'Smith' on //div[@class='first_block']/div[@class='form-group second_class']/input
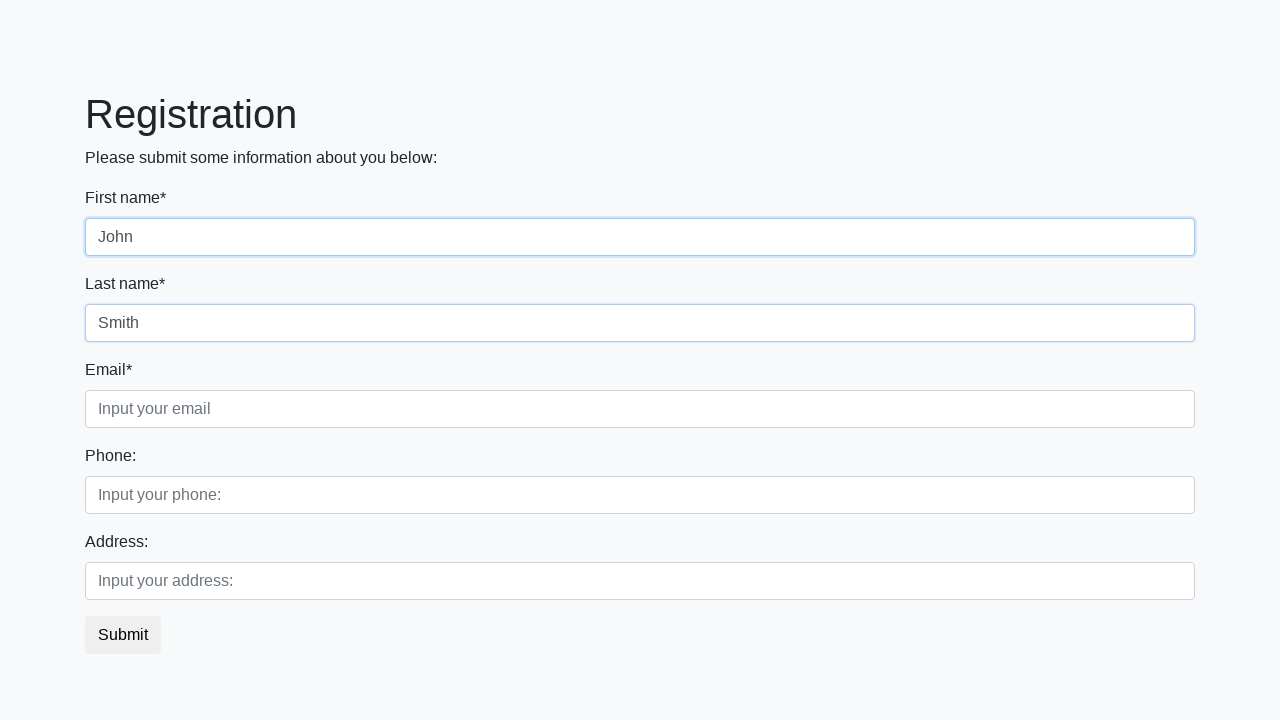

Filled email field with 'john.smith@example.com' on //div[@class='first_block']/div[@class='form-group third_class']/input
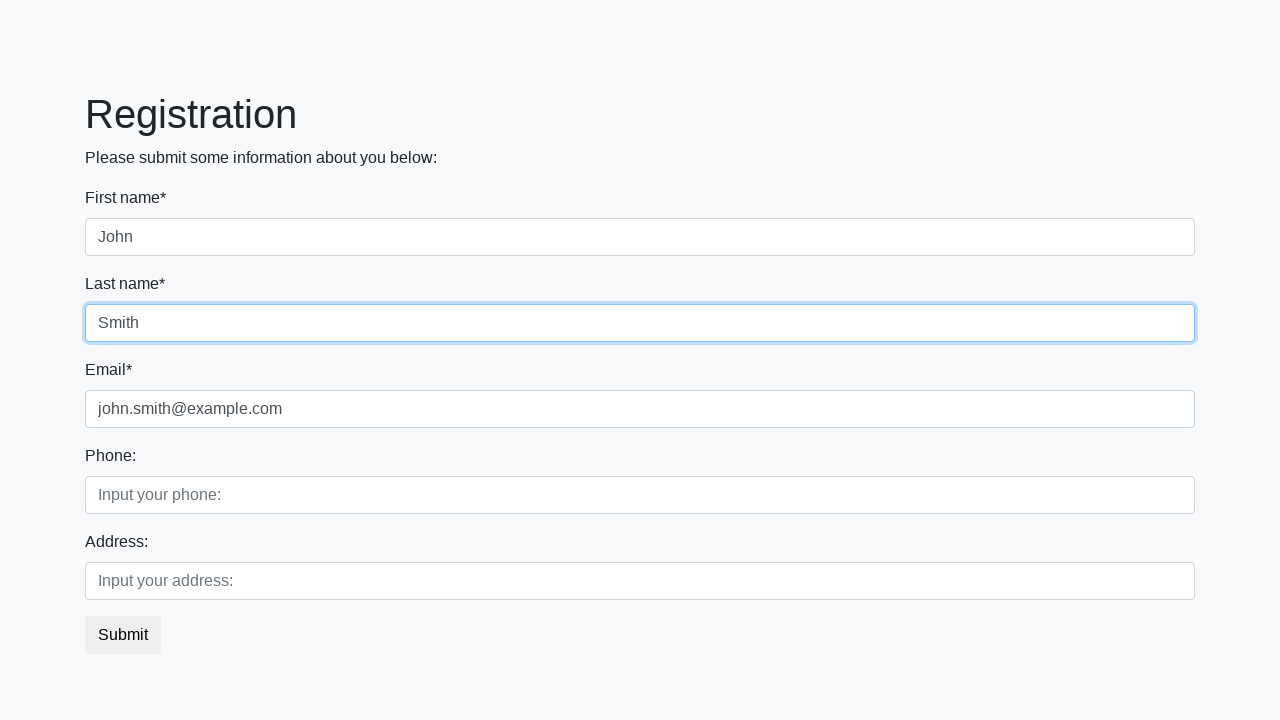

Clicked form submit button at (123, 635) on button.btn
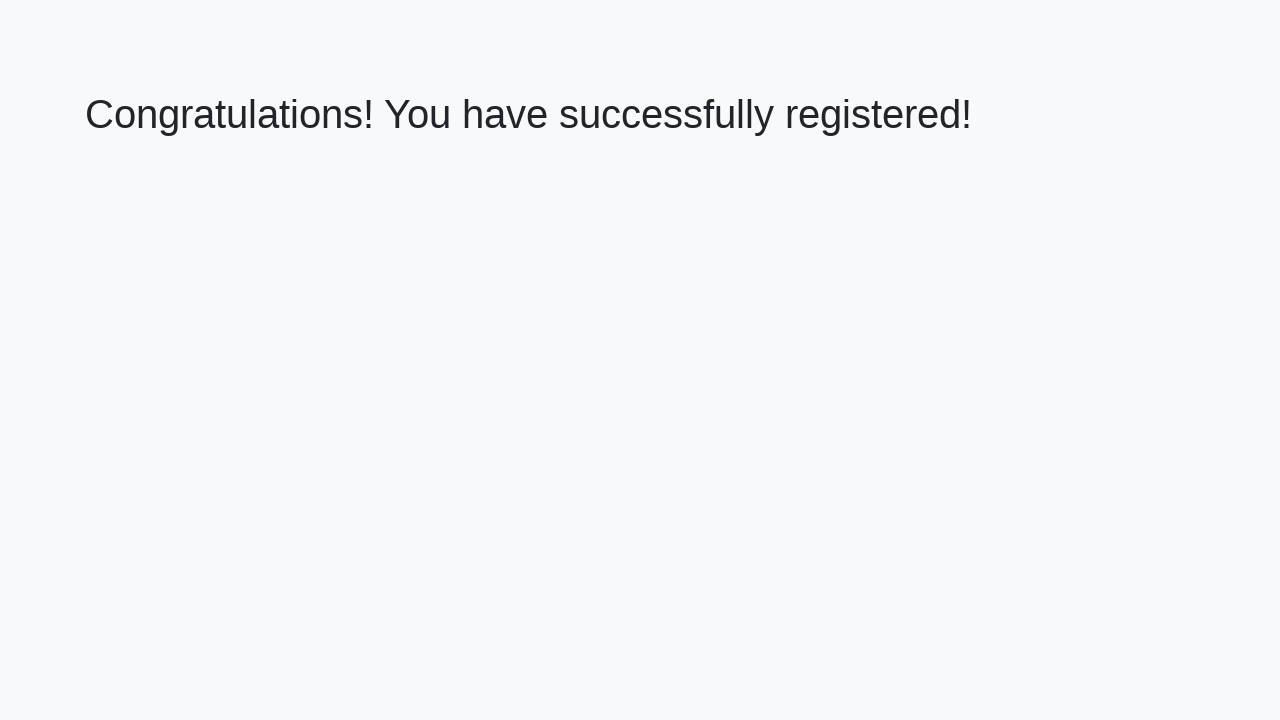

Success message heading loaded
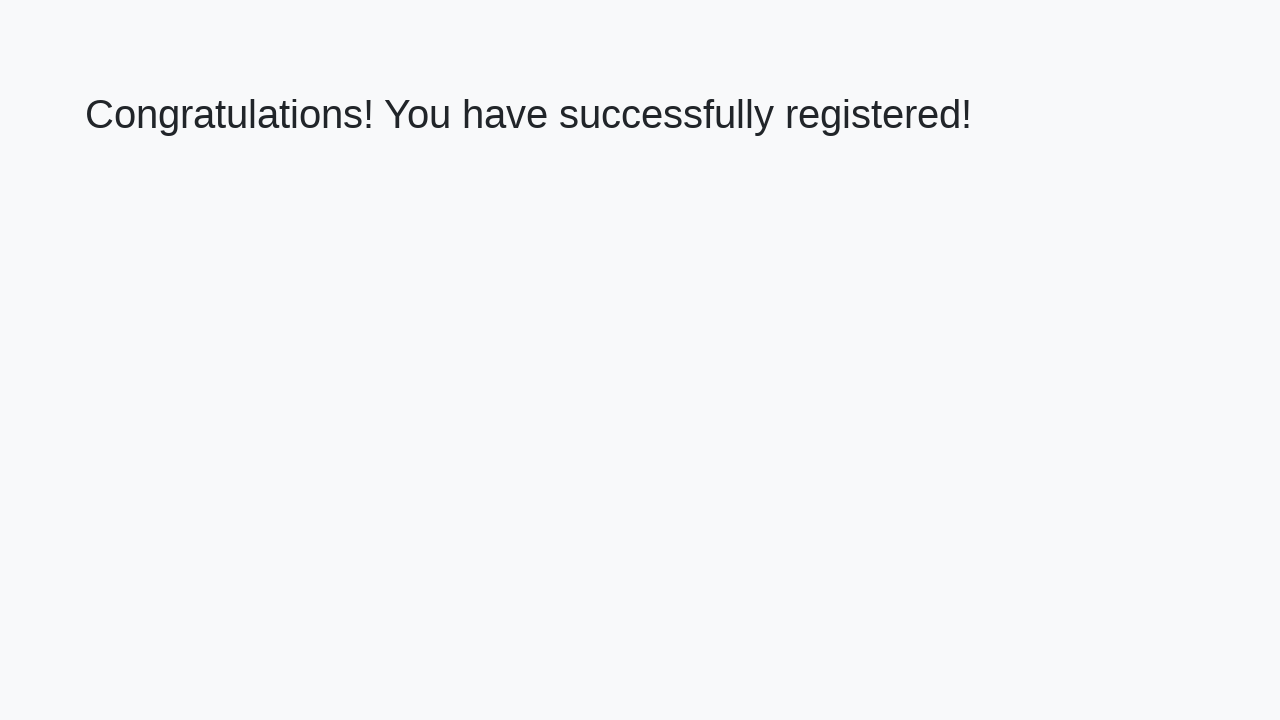

Retrieved success message text
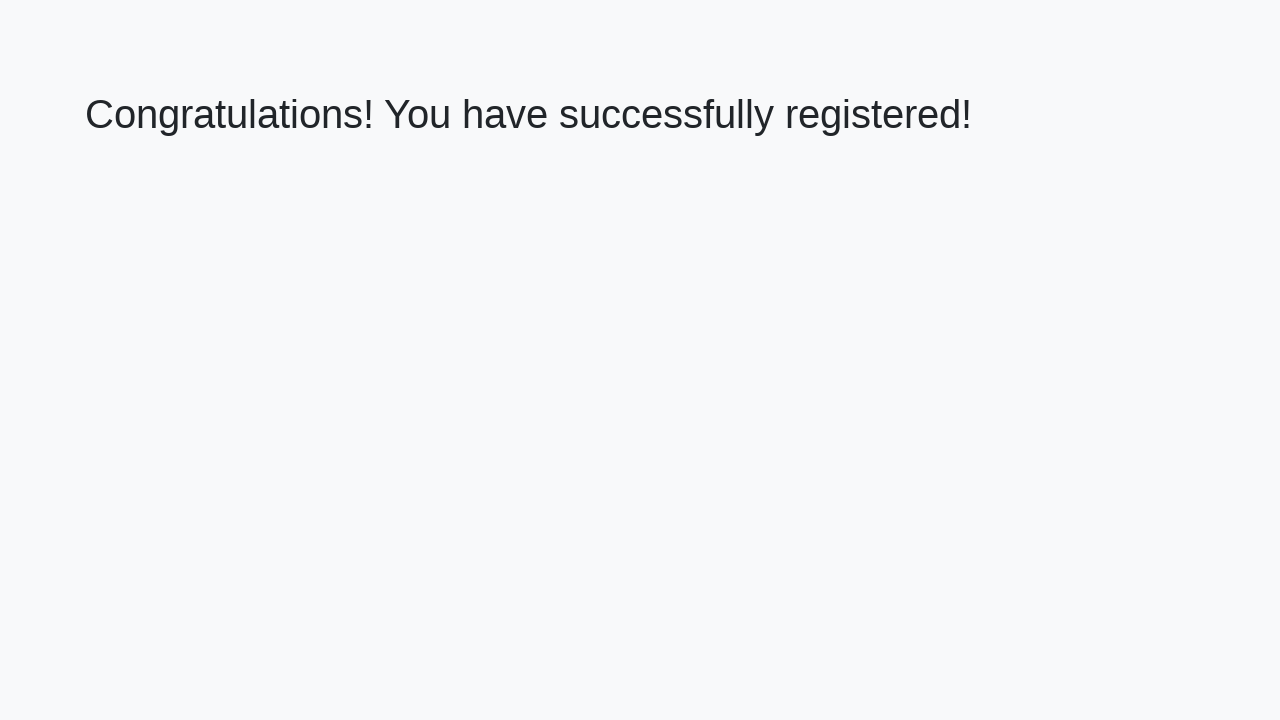

Verified success message: 'Congratulations! You have successfully registered!'
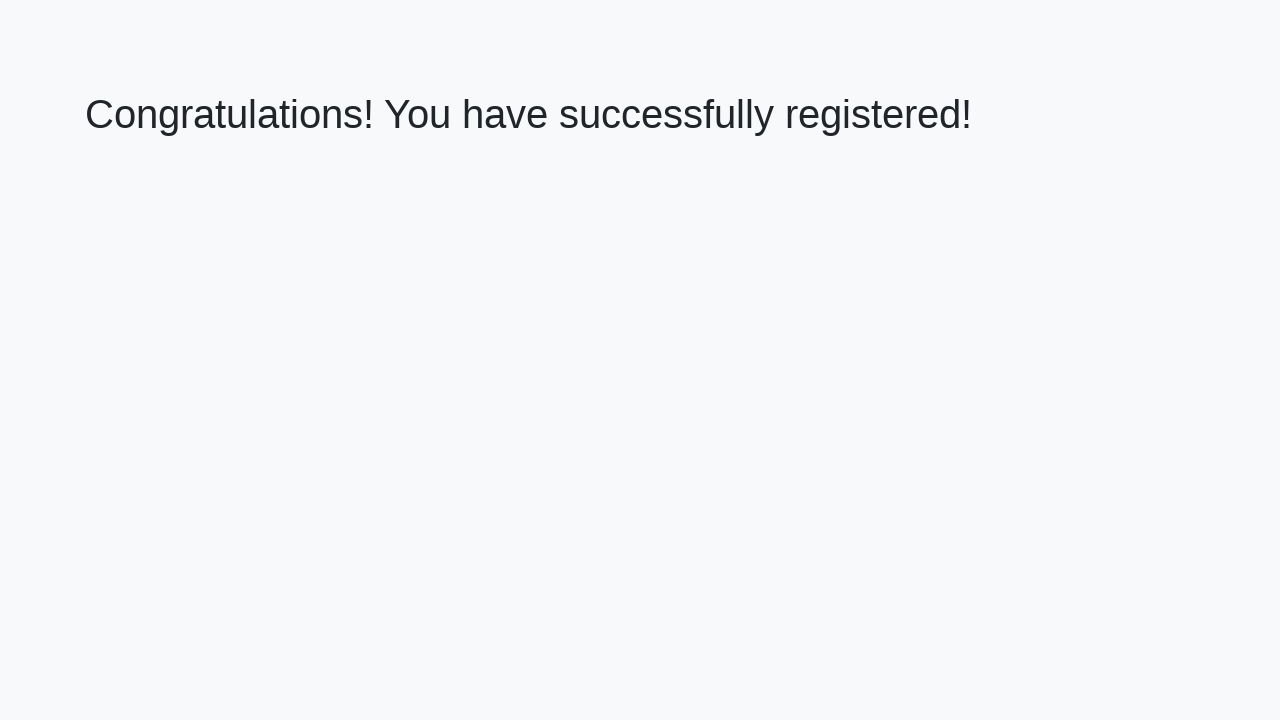

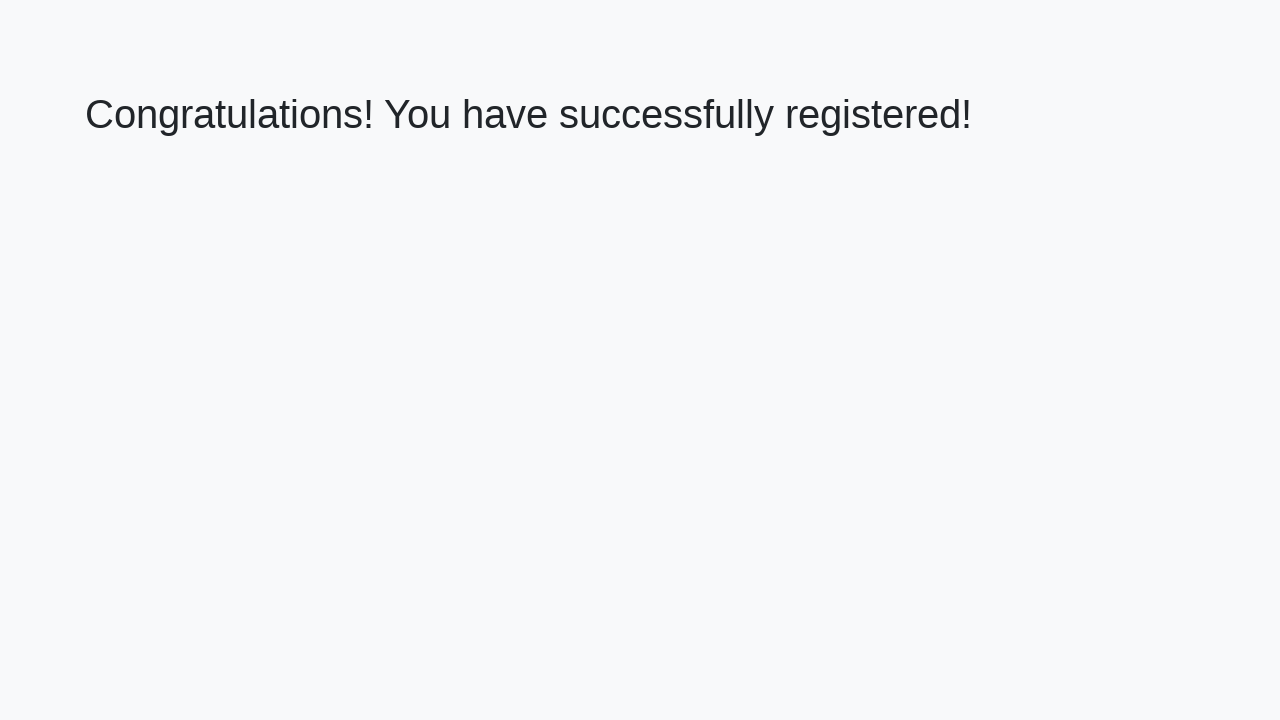